Tests dynamic checkbox removal functionality by marking a checkbox, clicking the Remove button, and verifying the checkbox is removed from the page.

Starting URL: https://the-internet.herokuapp.com/dynamic_controls

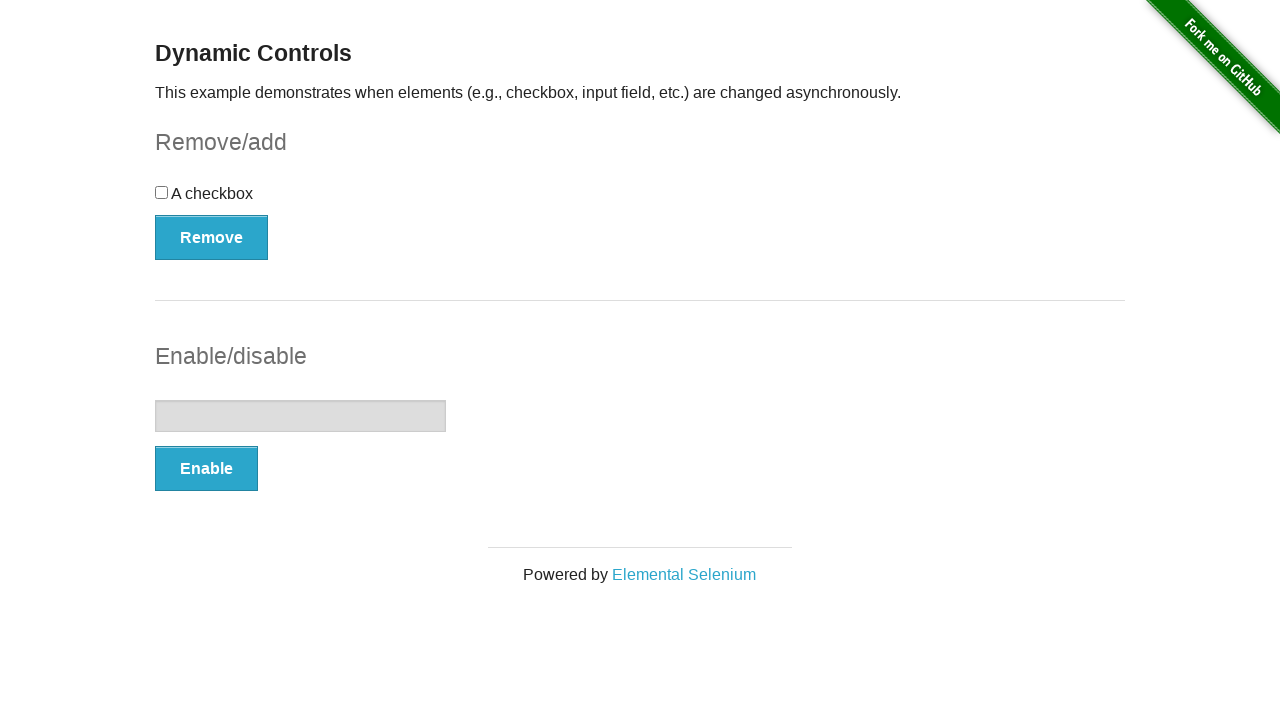

Marked the checkbox at (162, 192) on #checkbox input[type='checkbox']
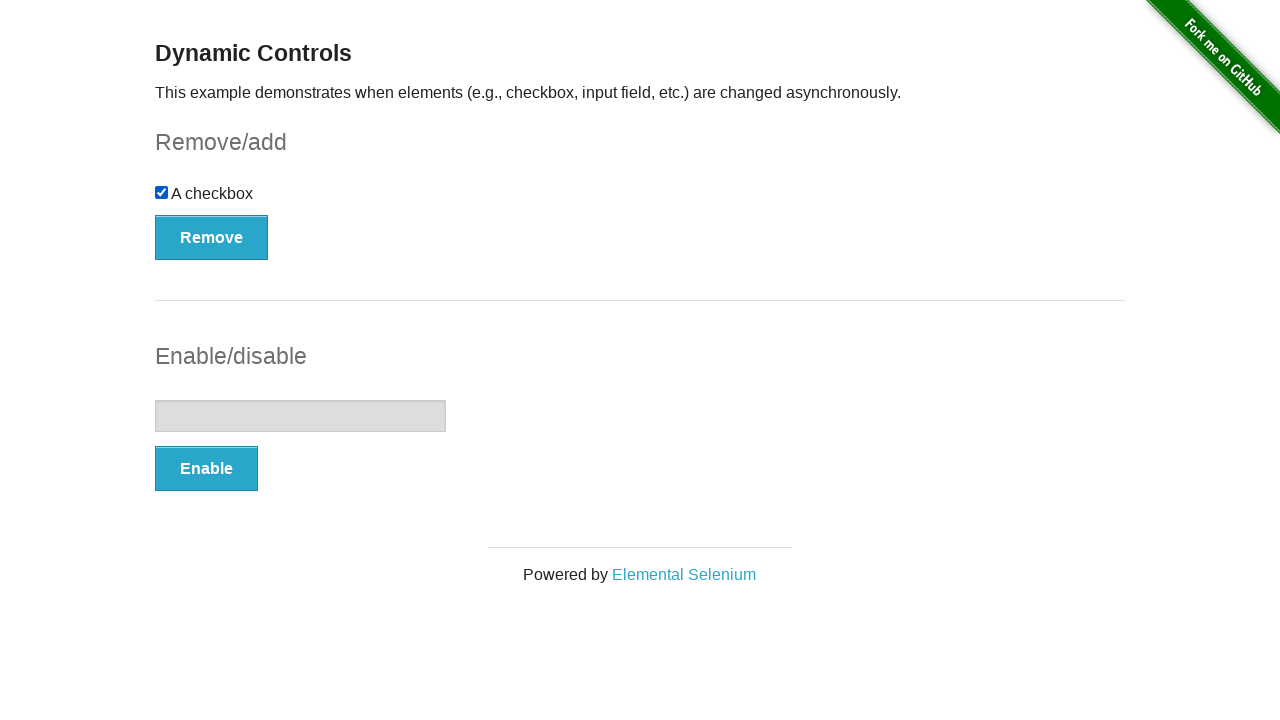

Verified checkbox is marked
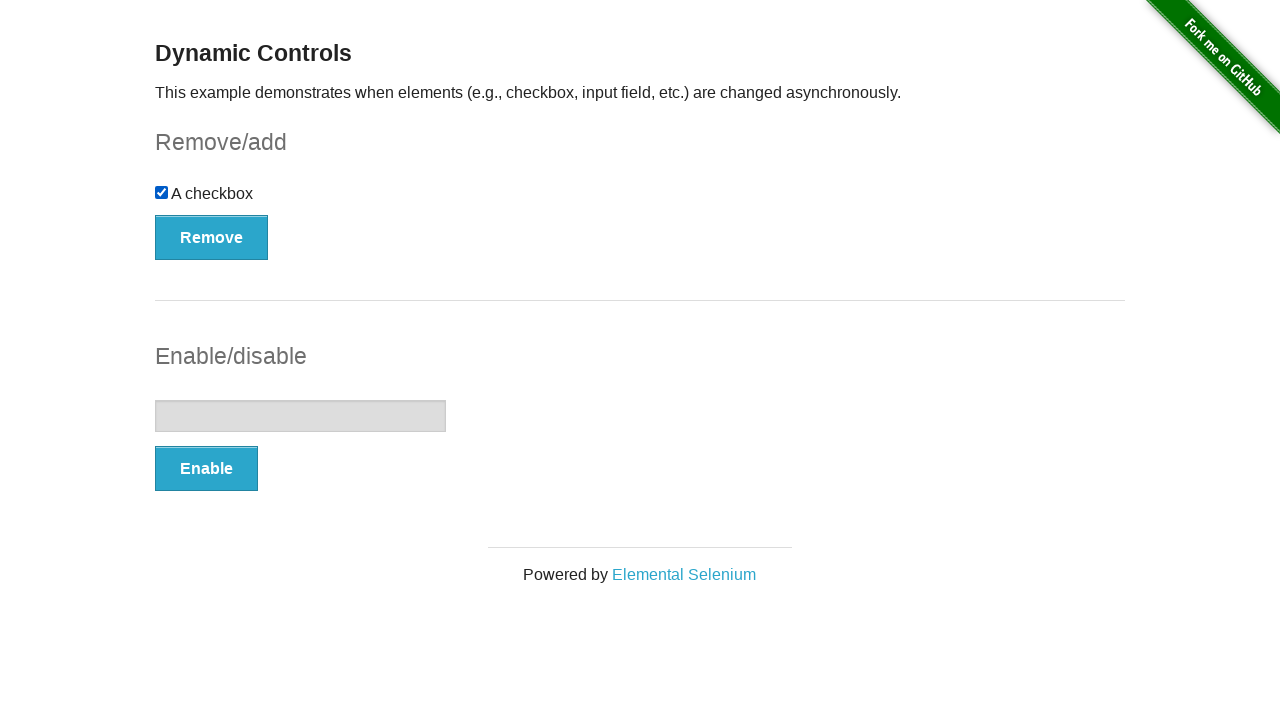

Clicked Remove button at (212, 237) on button[onclick='swapCheckbox()']
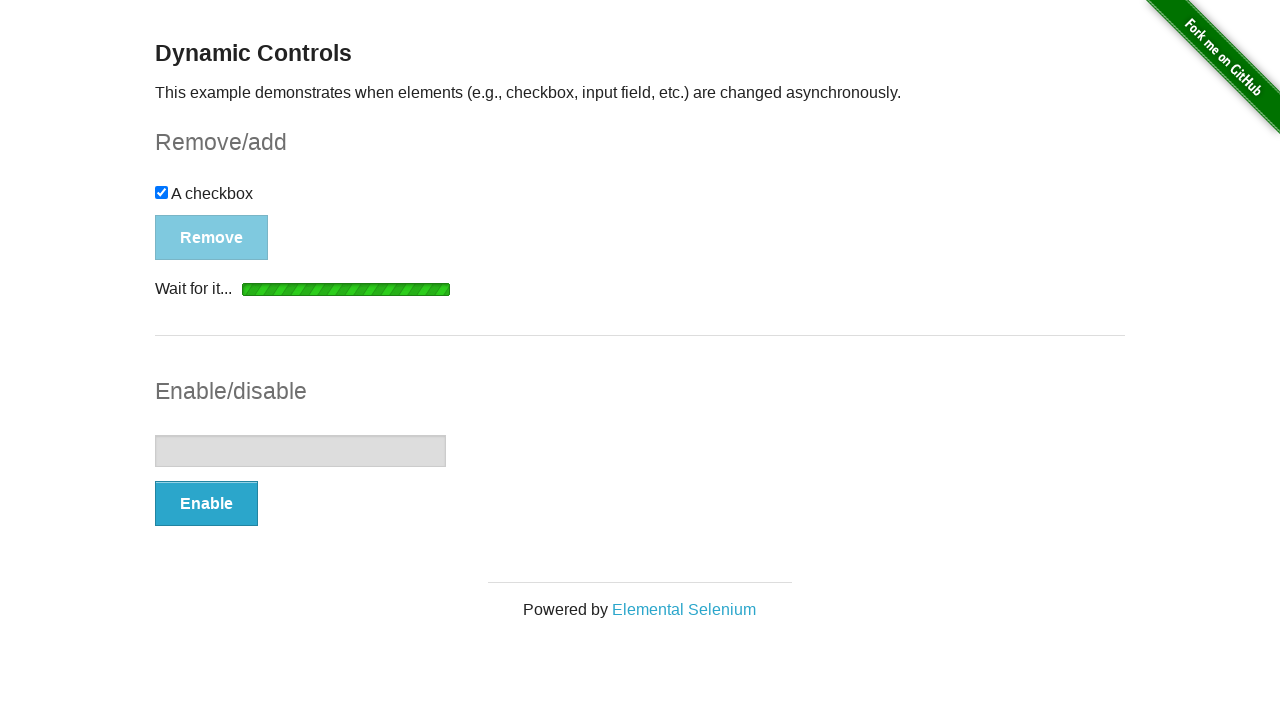

Success message appeared indicating checkbox was removed
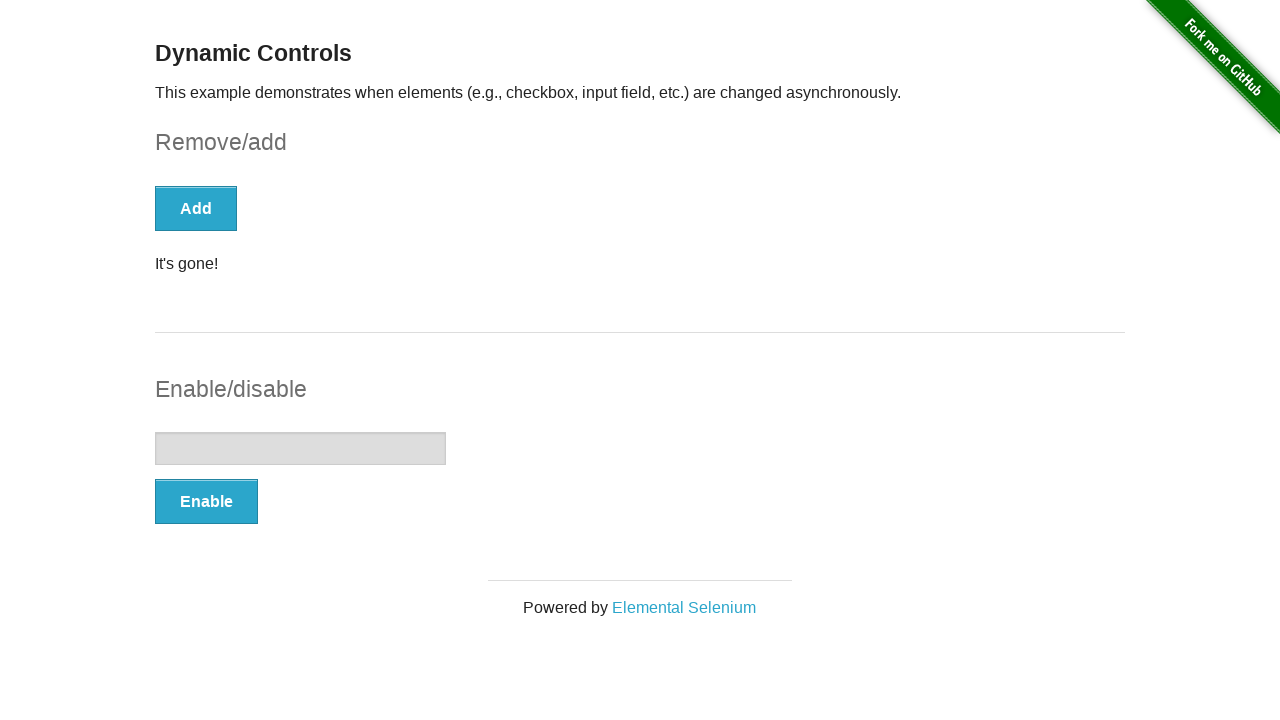

Confirmed checkbox is no longer present on the page
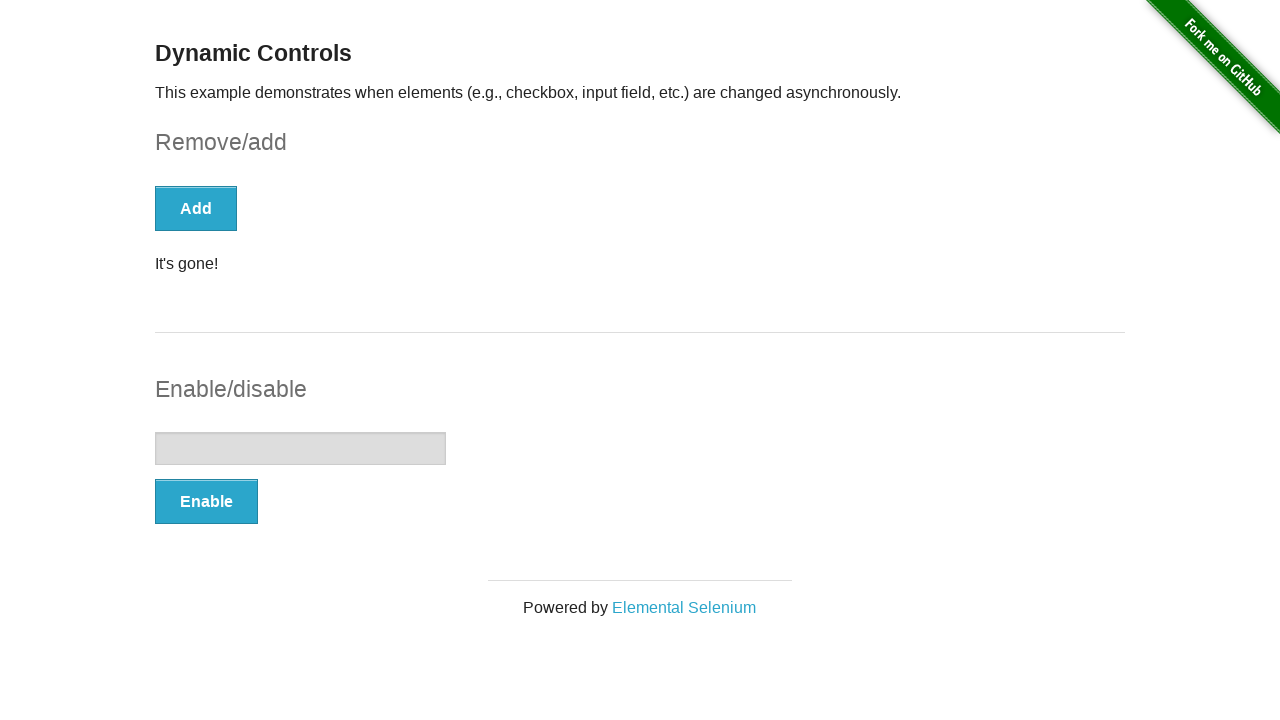

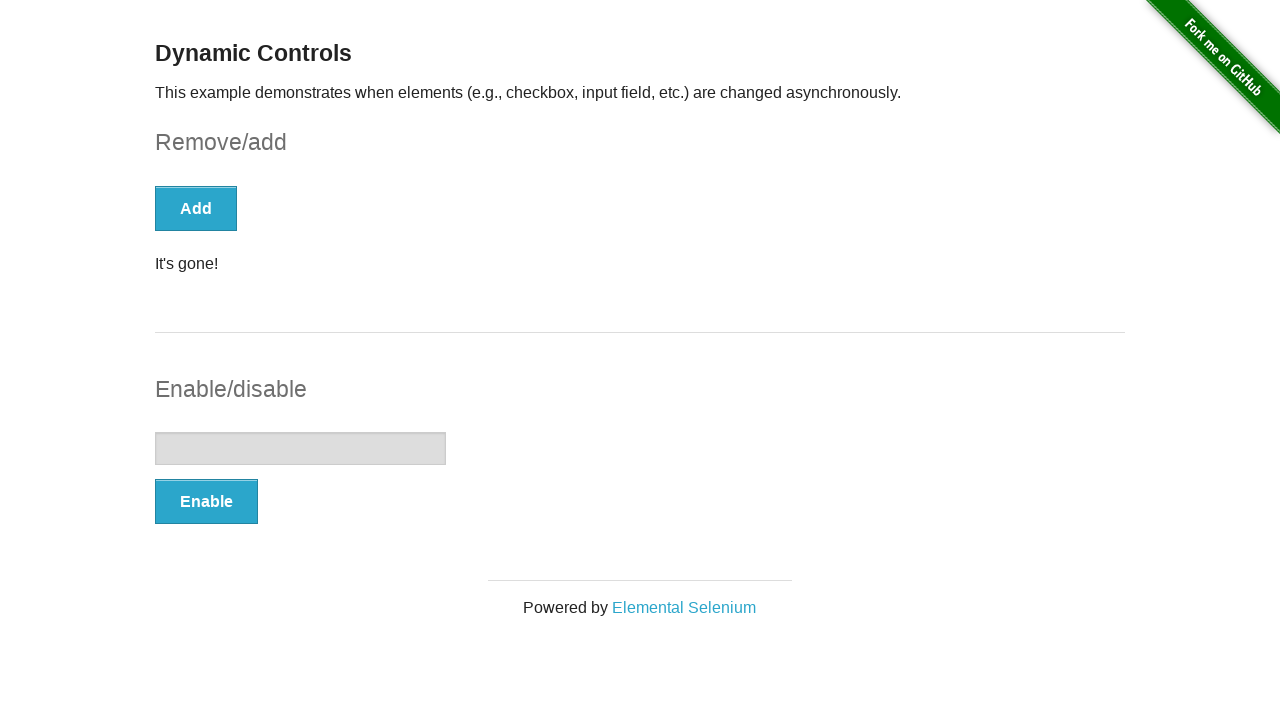